Tests a simple wait scenario by clicking a verify button and checking for a success message

Starting URL: https://suninjuly.github.io/wait1.html

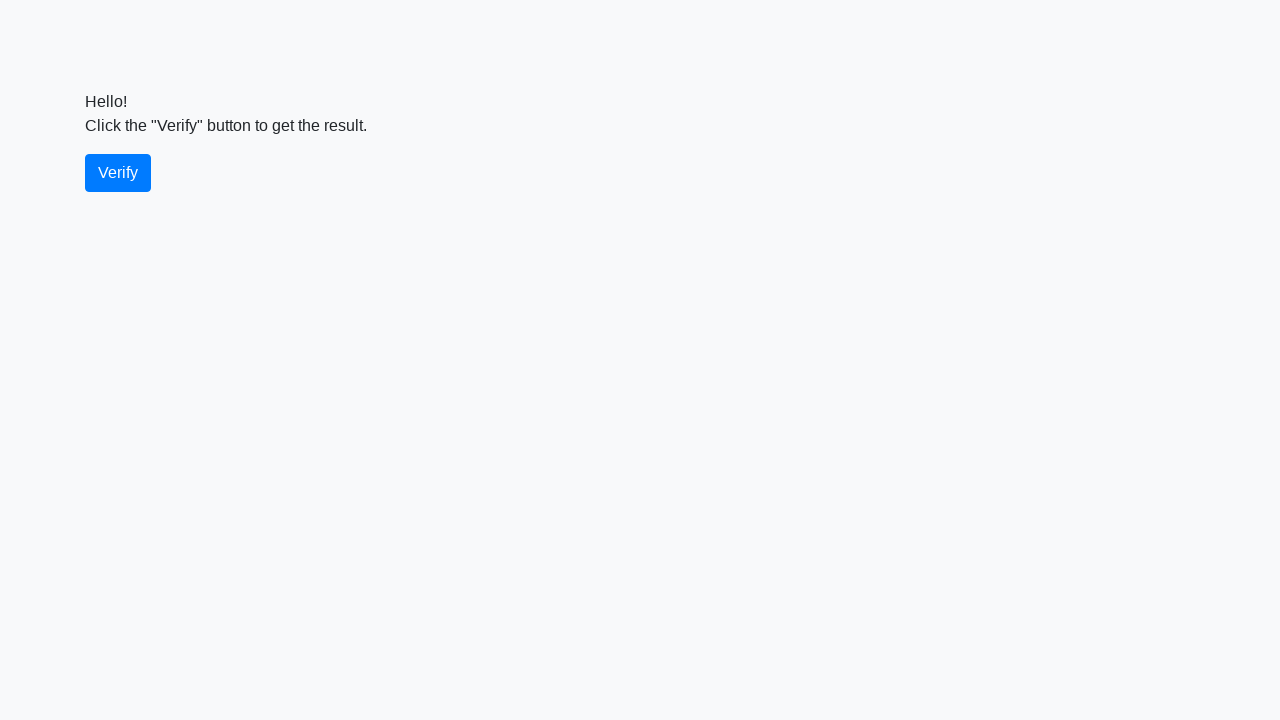

Clicked the verify button at (118, 173) on #verify
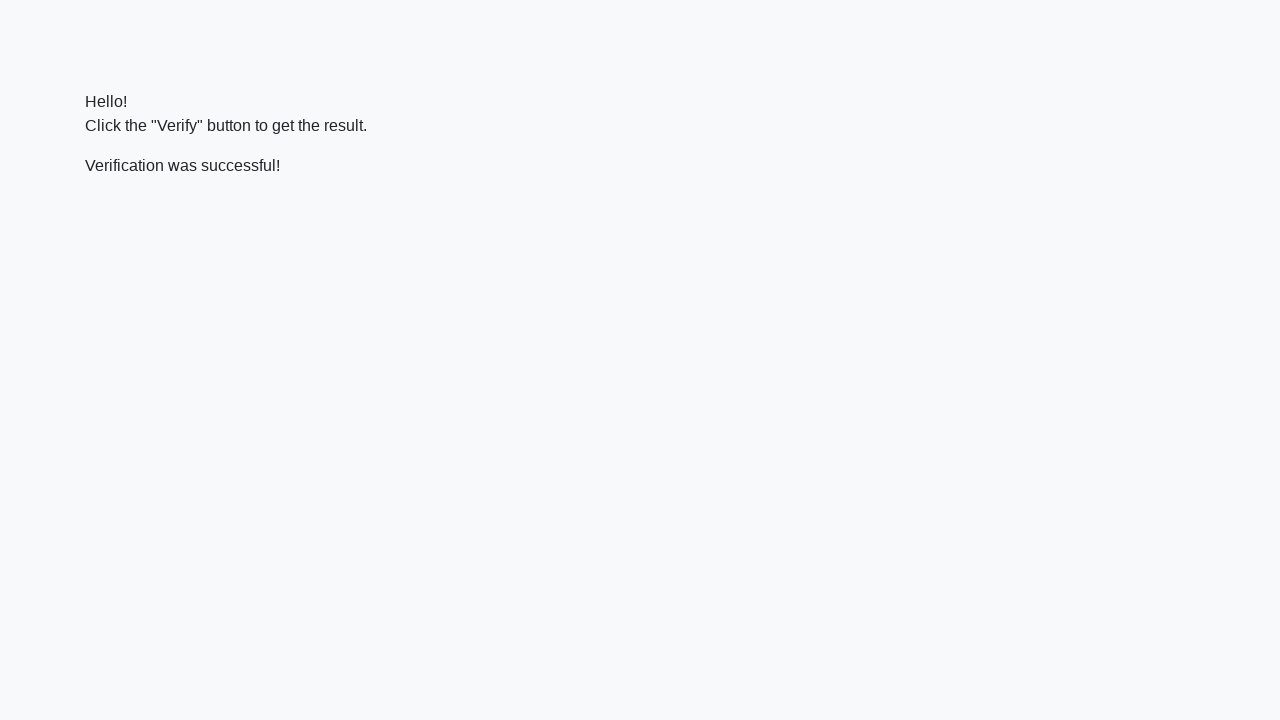

Success message appeared and loaded
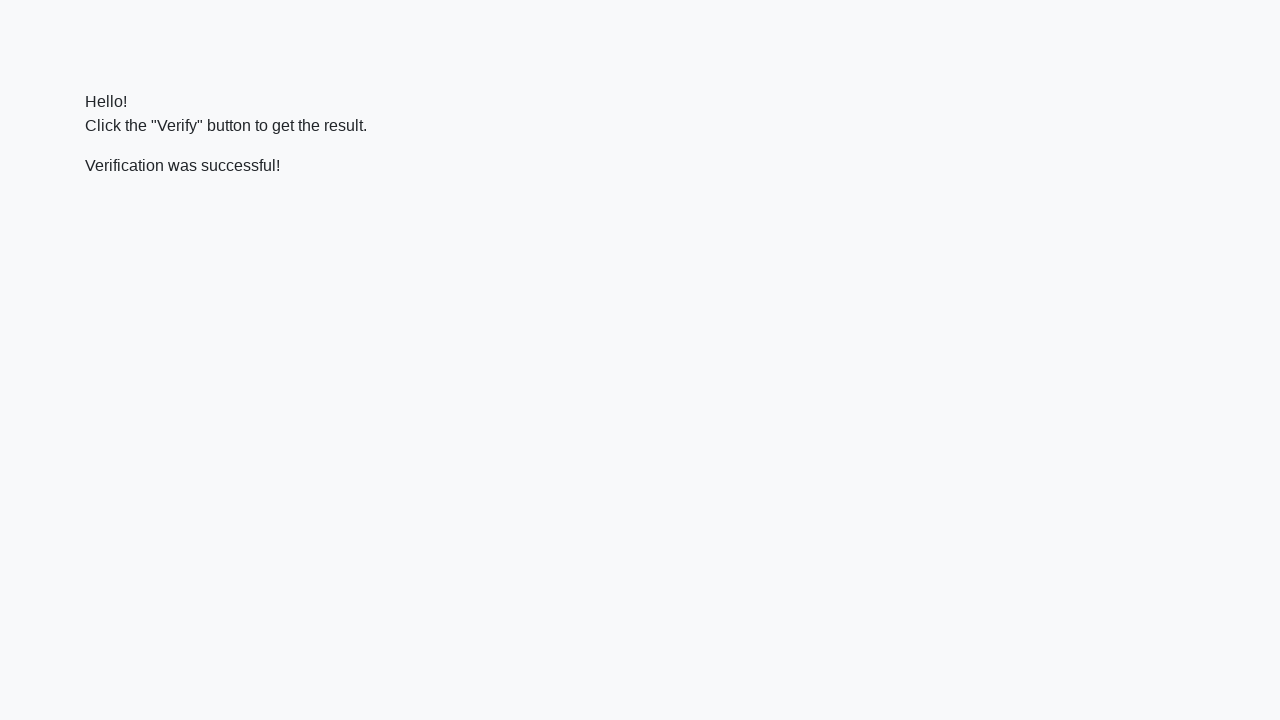

Verified that success message contains 'successful'
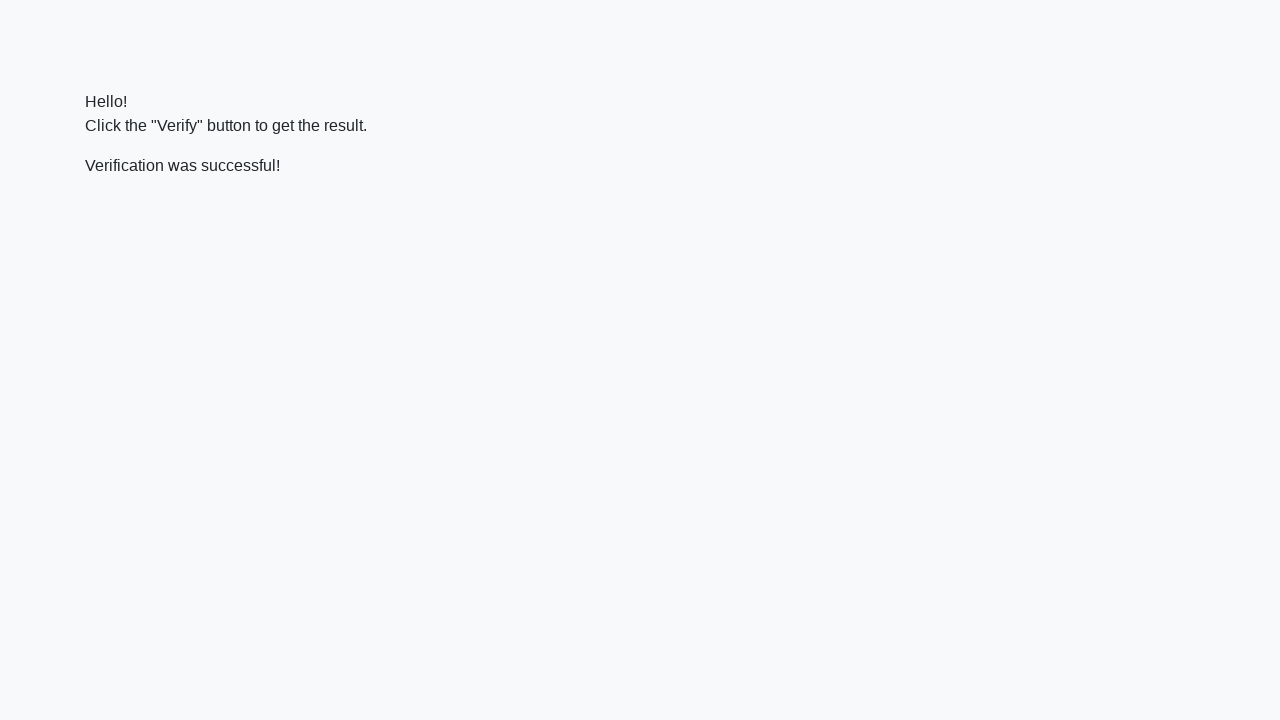

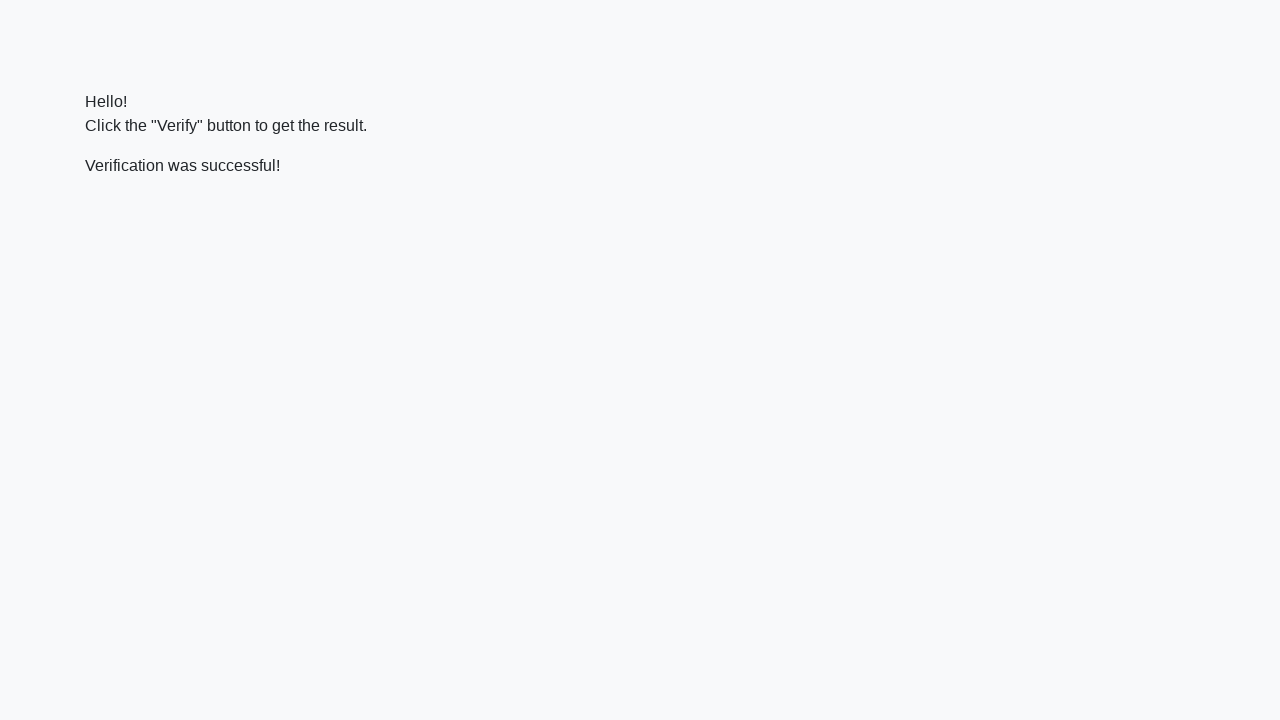